Tests the first name input field by entering a name and then clearing it

Starting URL: https://demoqa.com/automation-practice-form

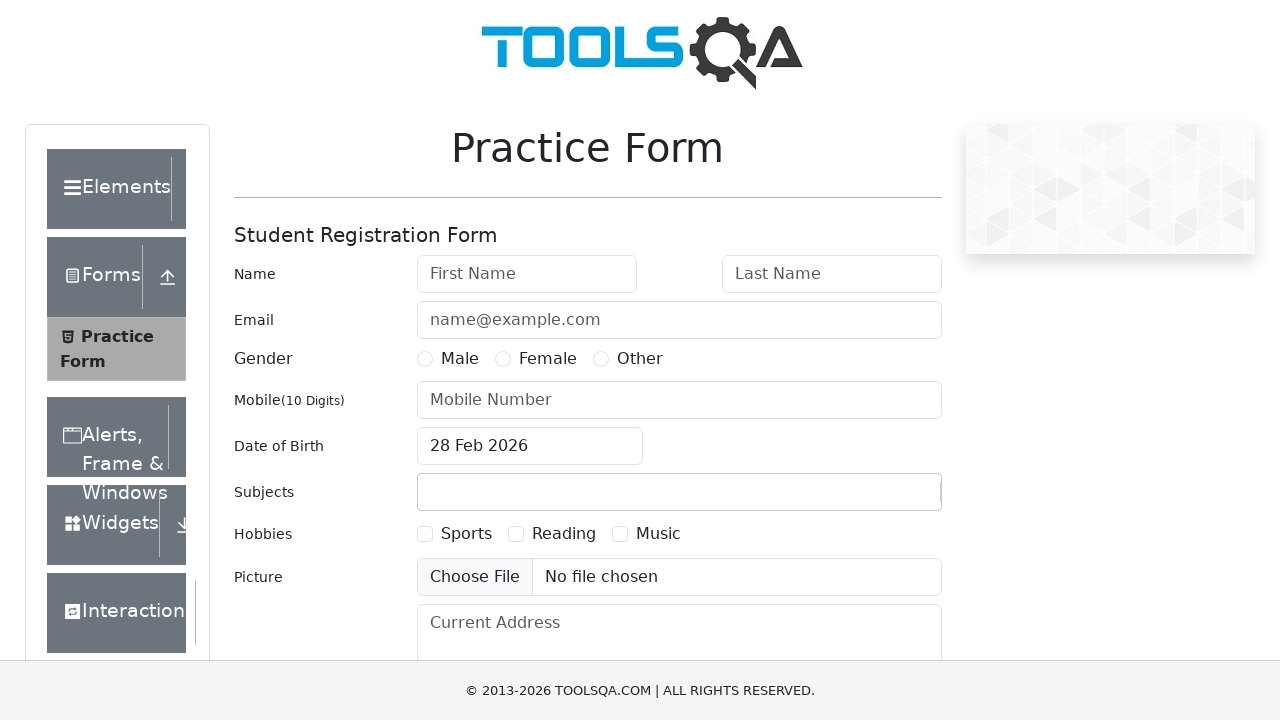

Filled first name input field with 'Elena' on #firstName
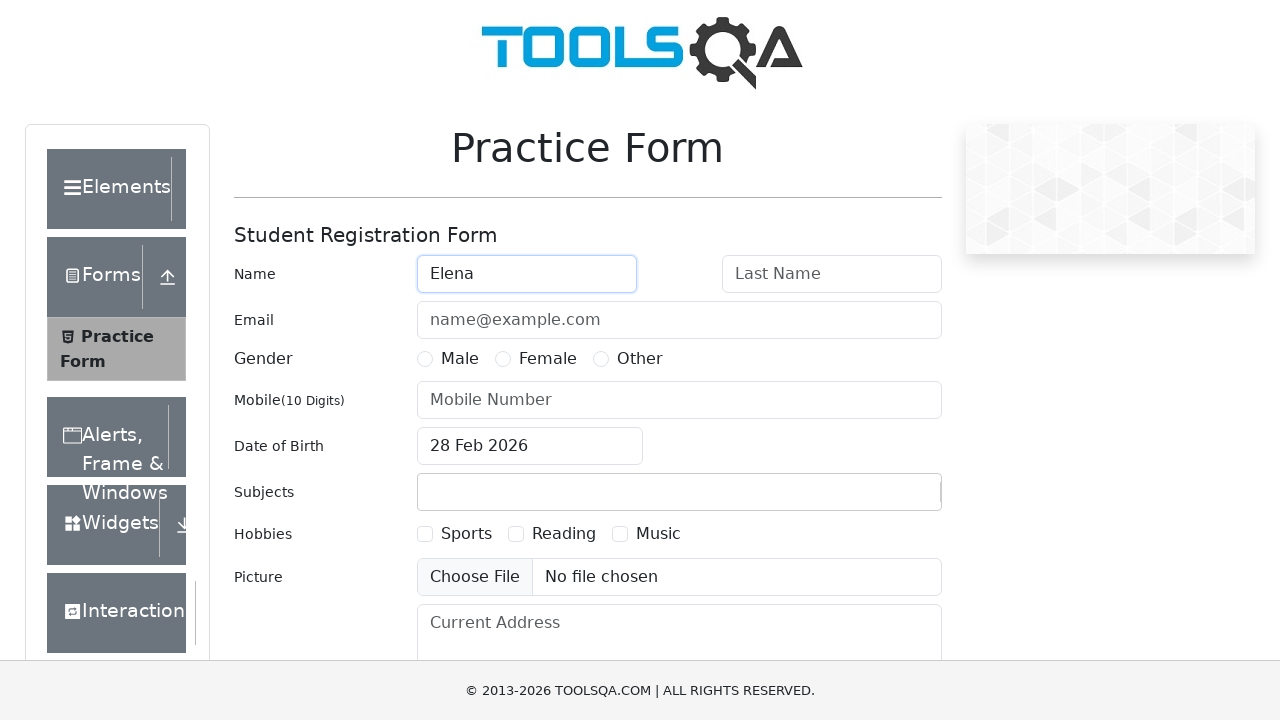

Cleared first name input field on #firstName
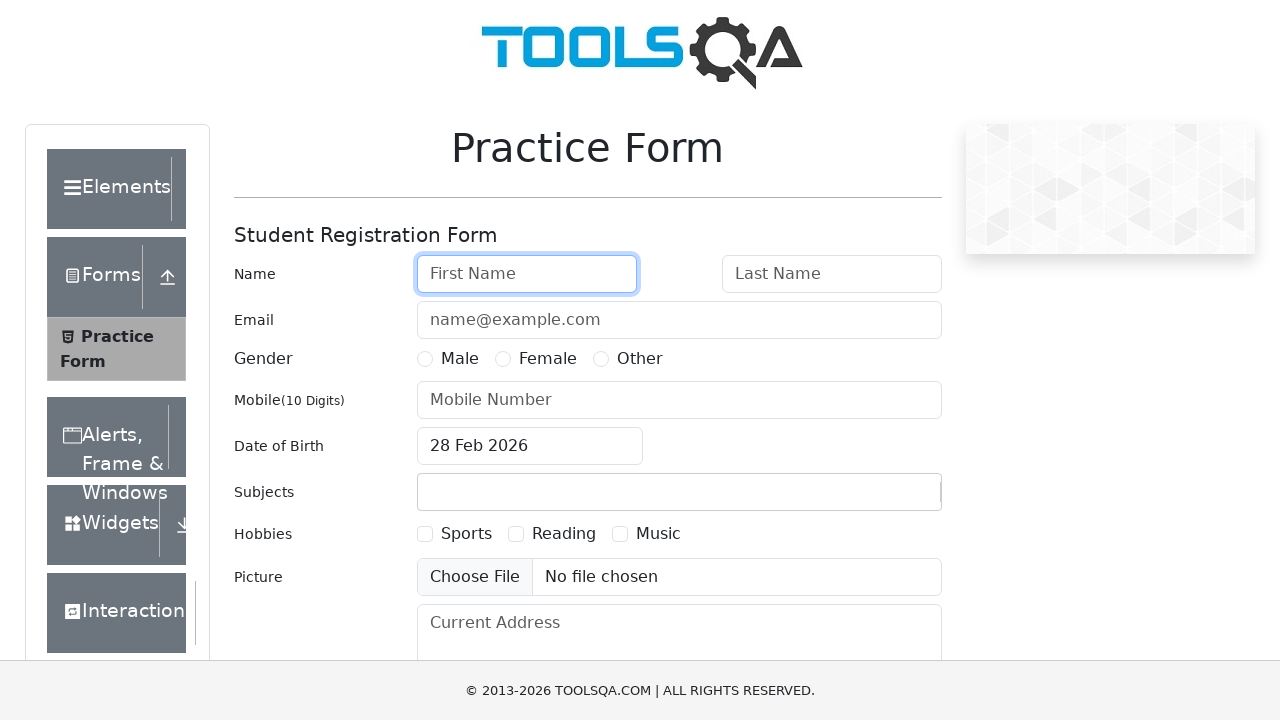

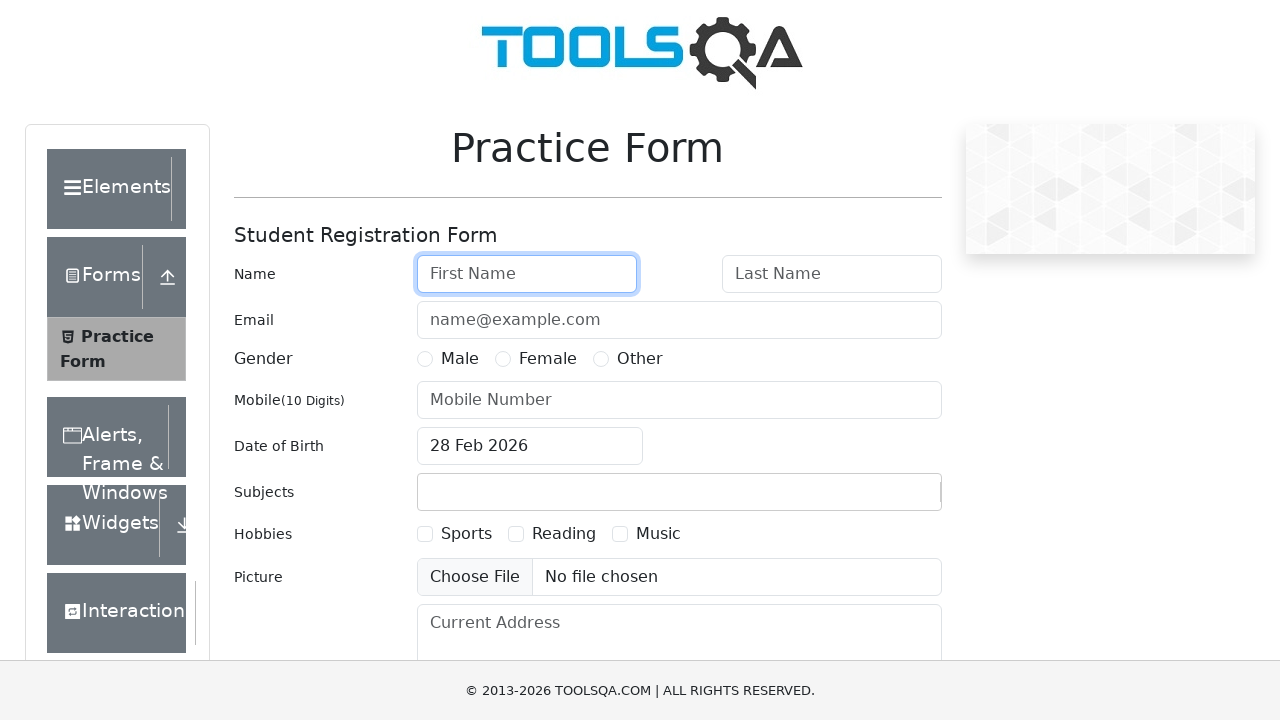